Tests web table interaction by navigating to a demo table page and verifying the table structure with rows and columns is properly loaded and accessible.

Starting URL: https://qavalidation.com/demo-table/

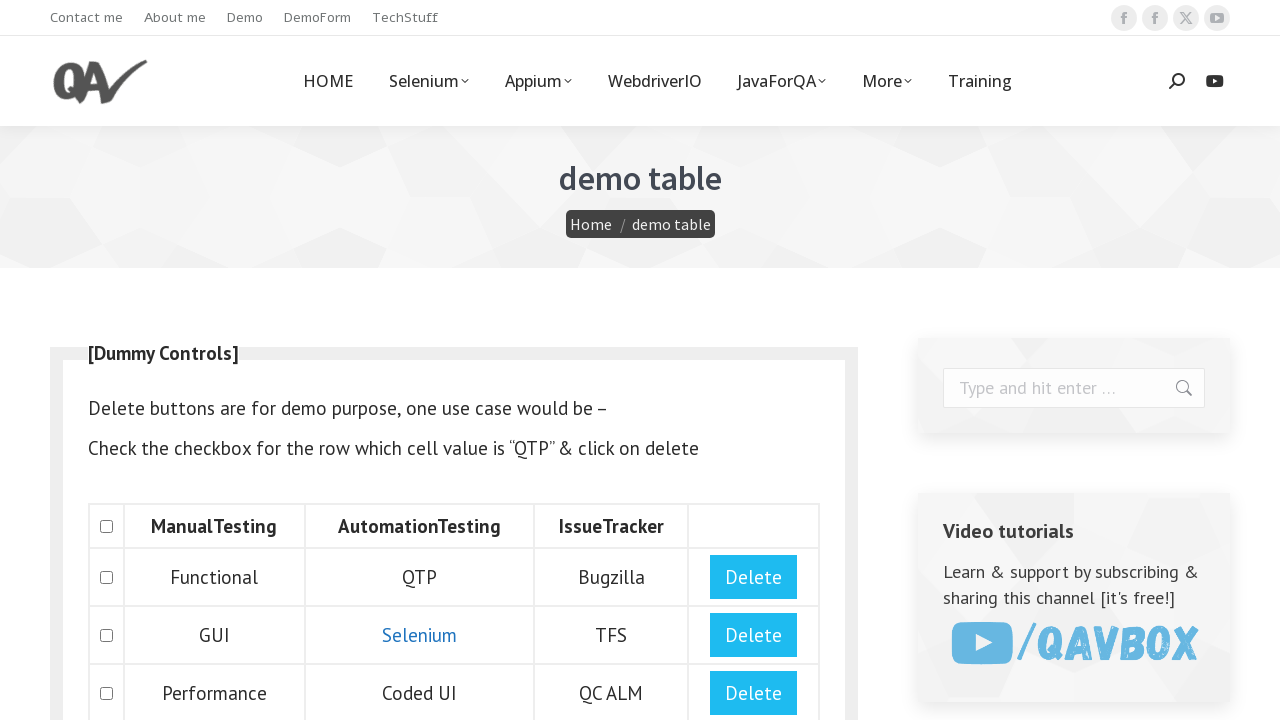

Table with id 'table01' loaded
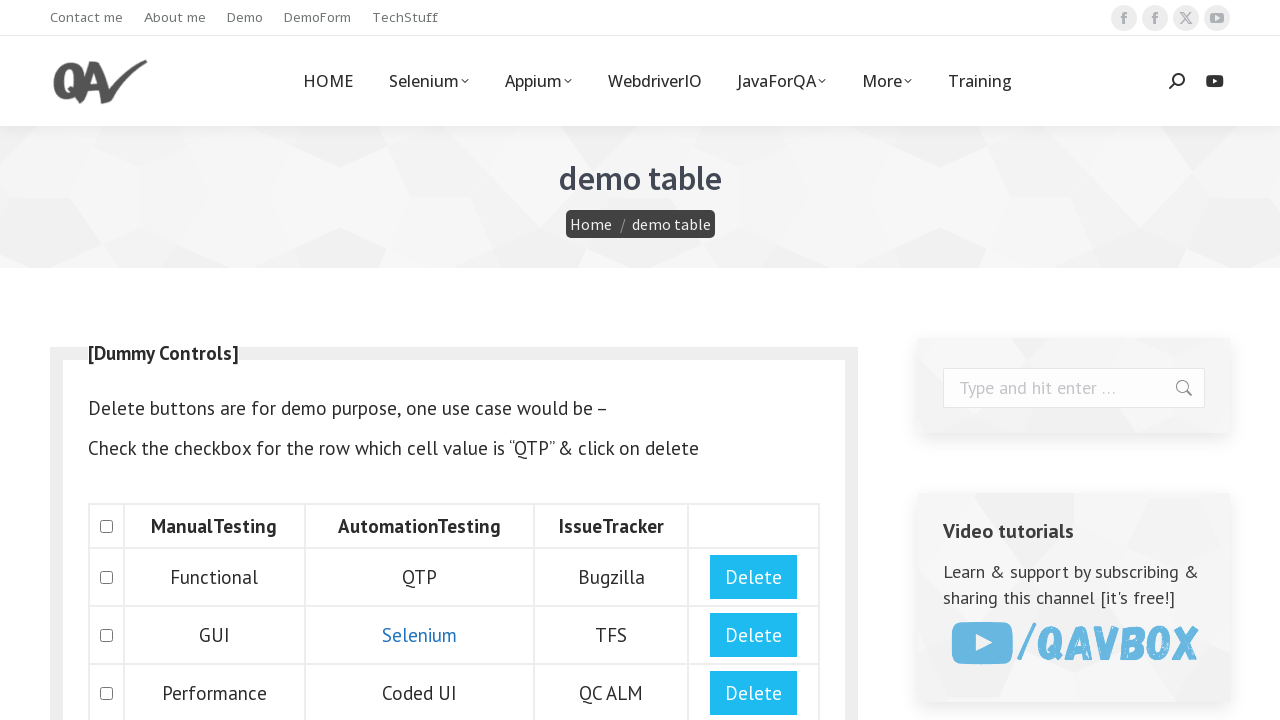

Table body cells are present in the table
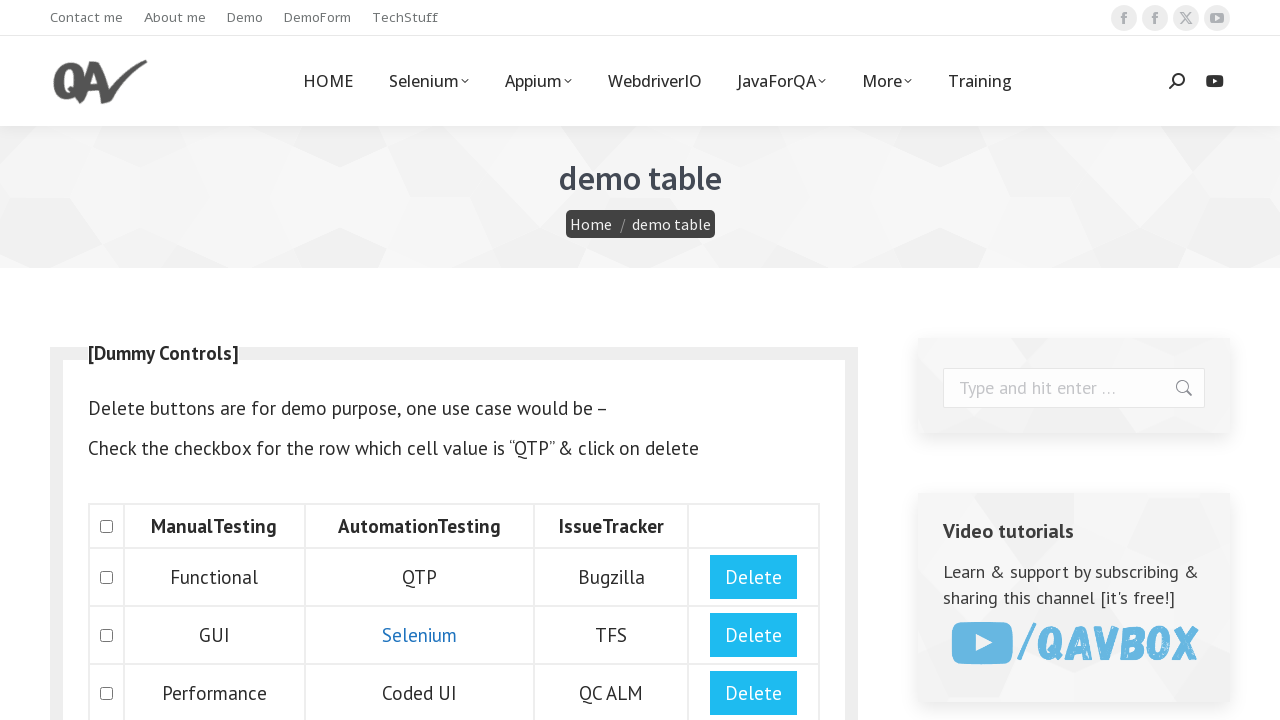

Verified table cell at row 1, column 1 is accessible
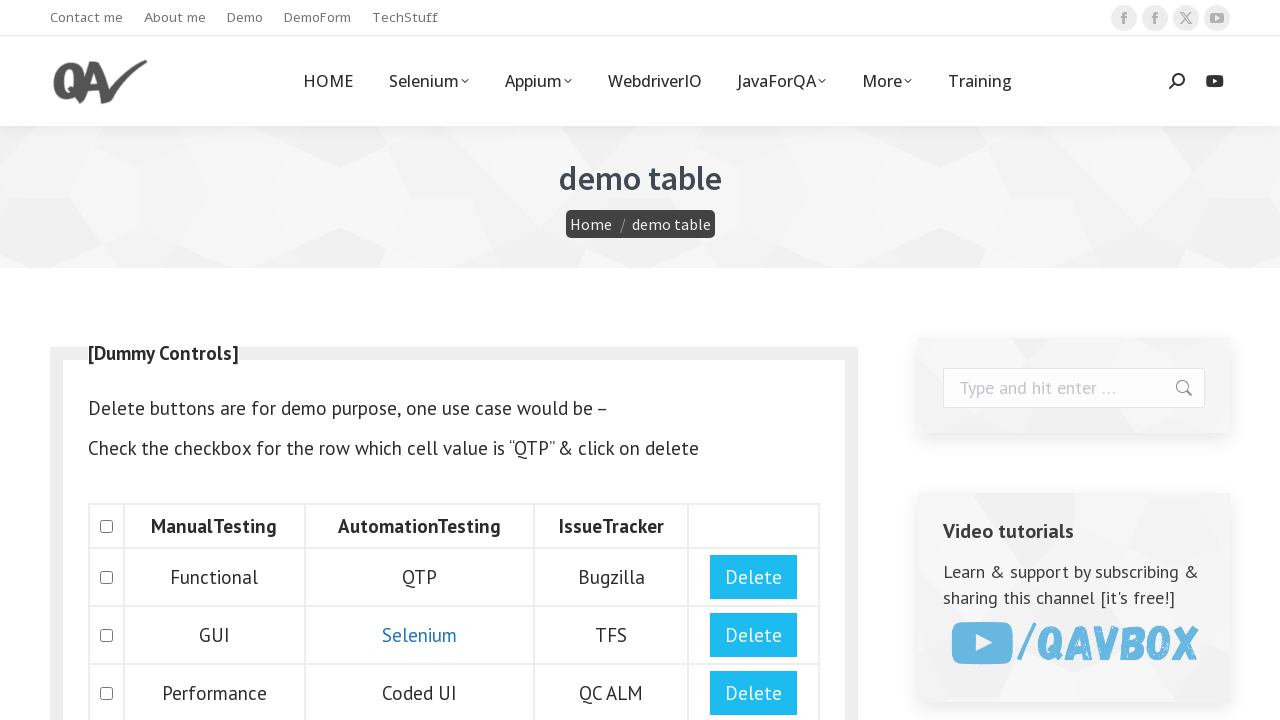

Verified table cell at row 1, column 2 is accessible
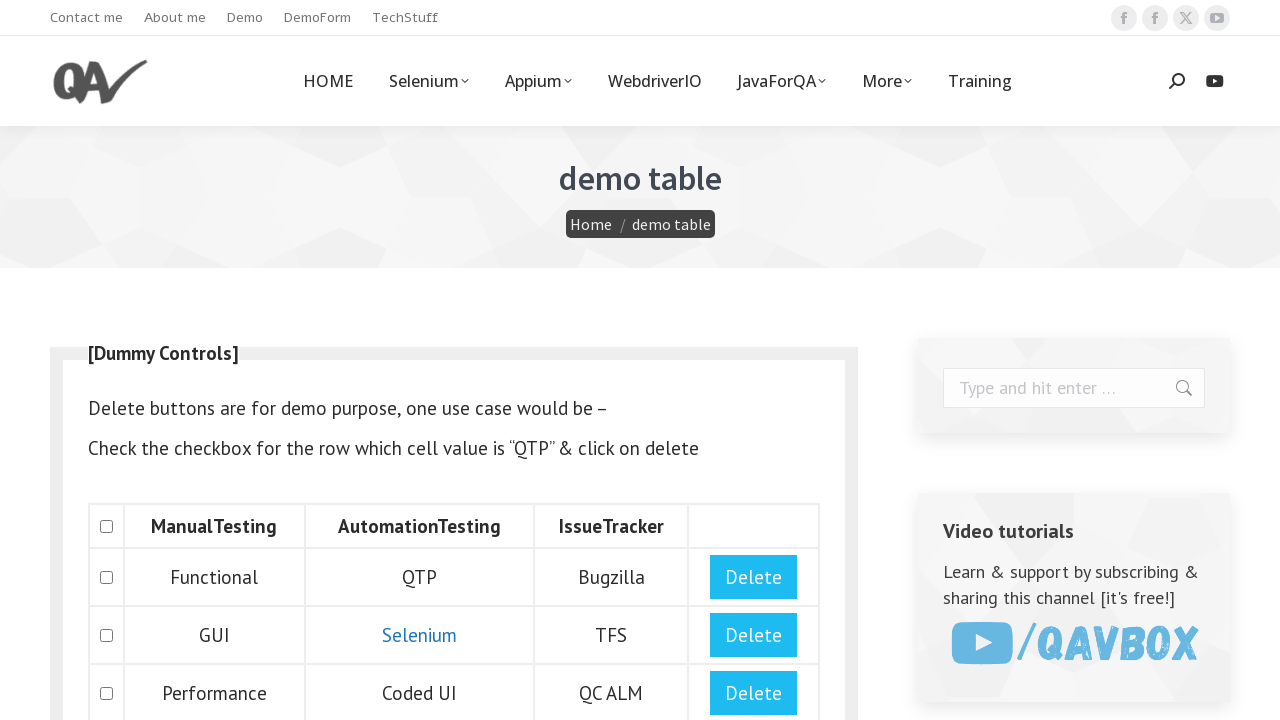

Verified table cell at row 1, column 3 is accessible
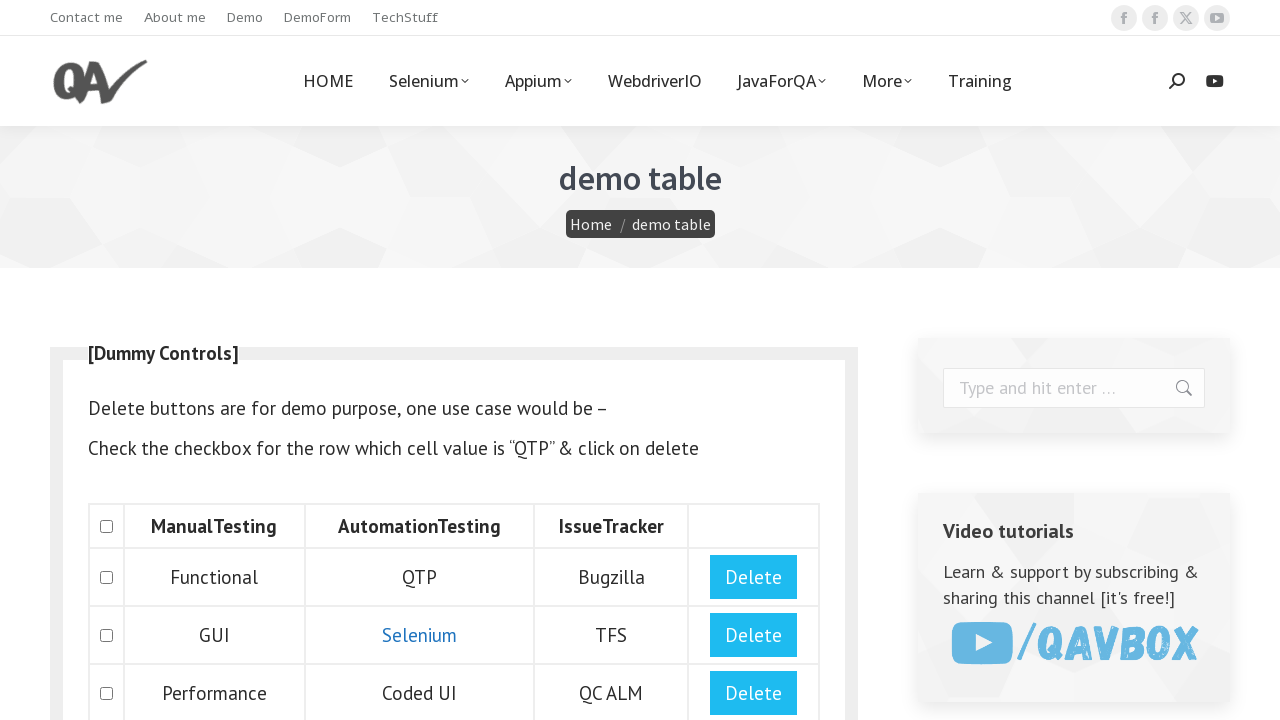

Verified table cell at row 1, column 4 is accessible
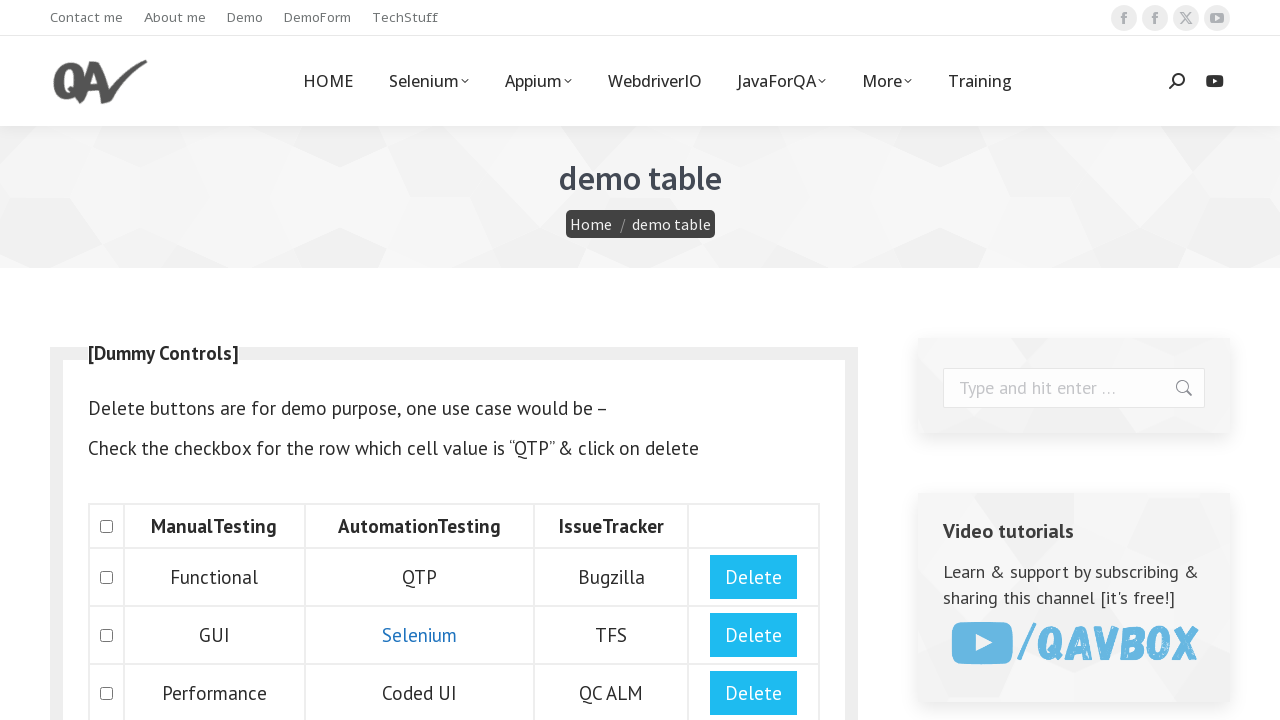

Verified table cell at row 1, column 5 is accessible
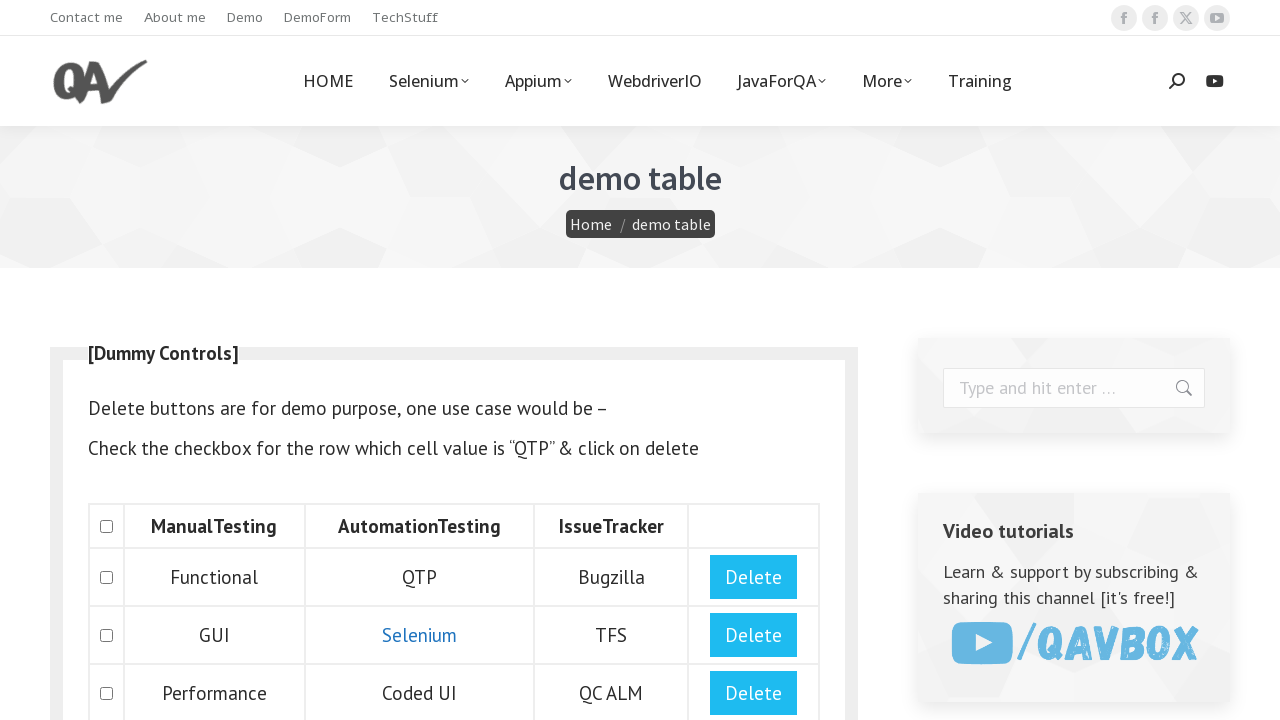

Verified table cell at row 2, column 1 is accessible
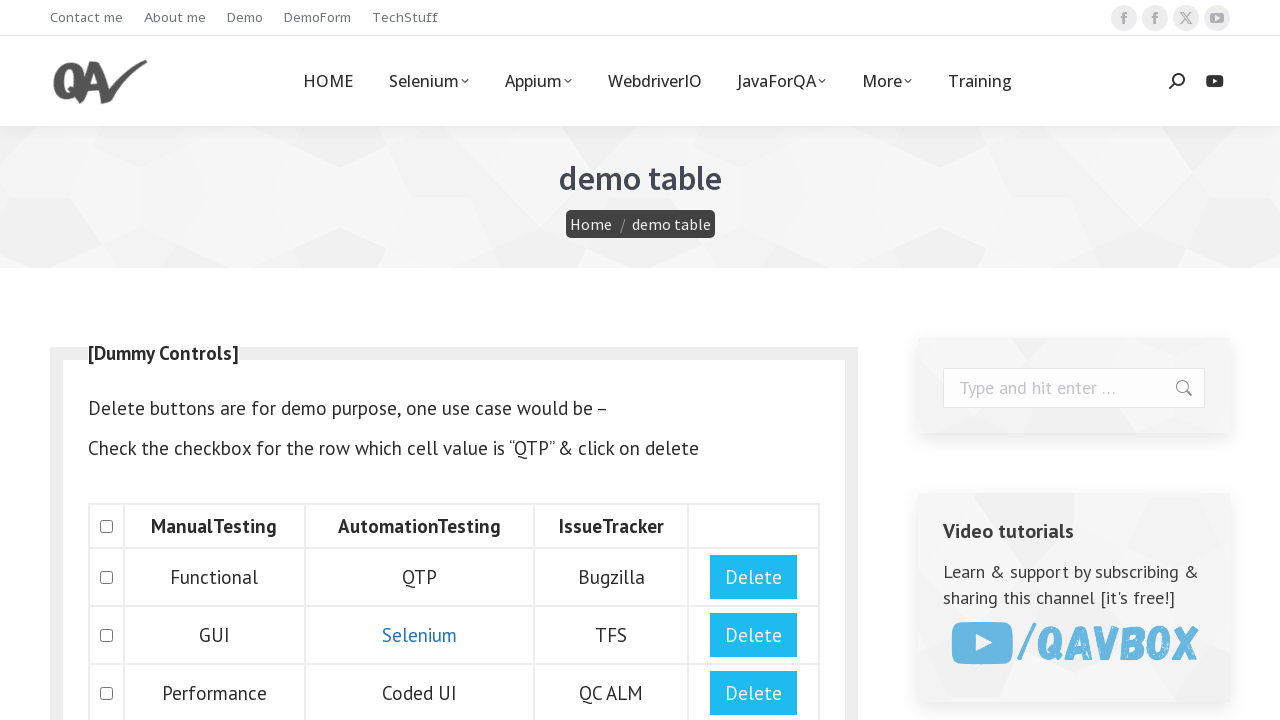

Verified table cell at row 2, column 2 is accessible
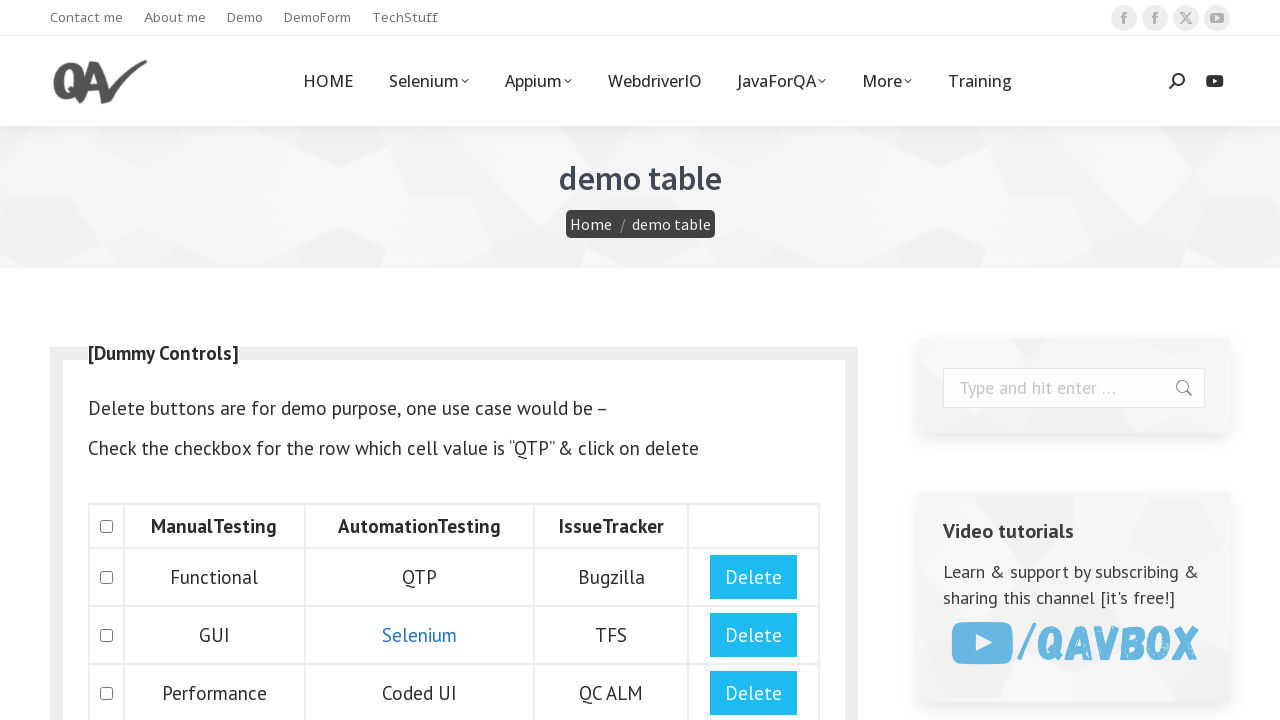

Verified table cell at row 2, column 3 is accessible
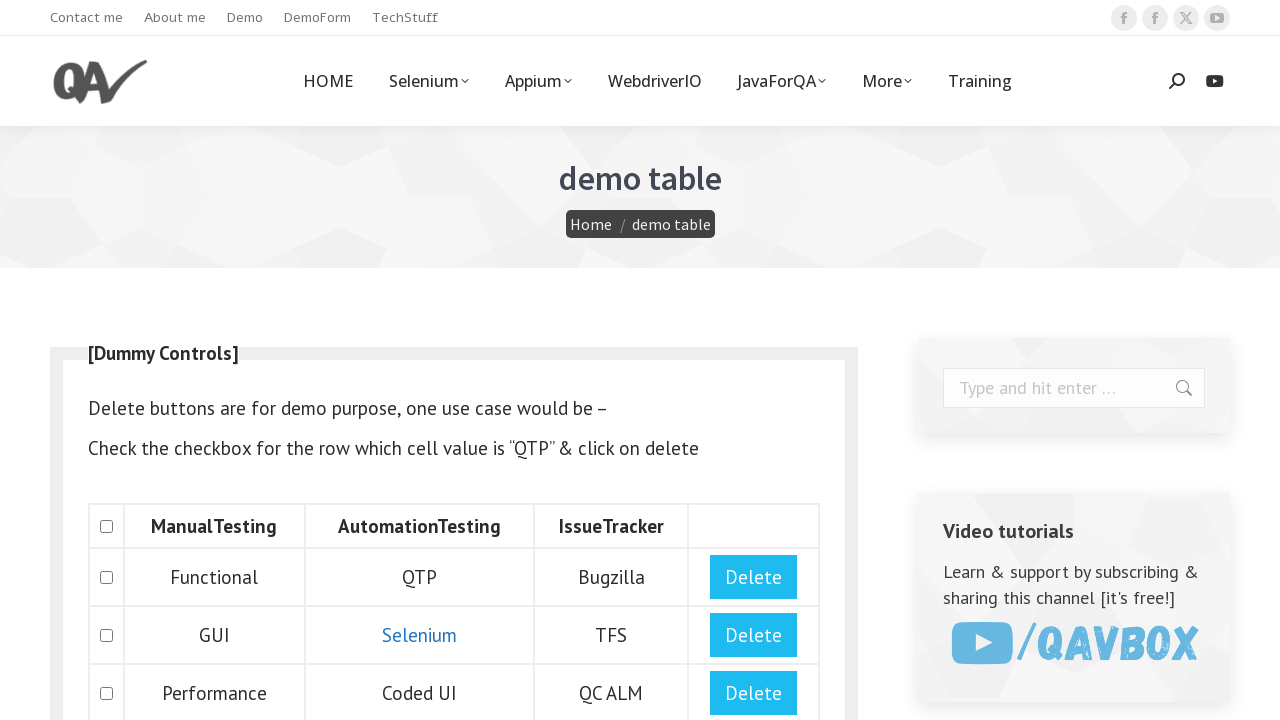

Verified table cell at row 2, column 4 is accessible
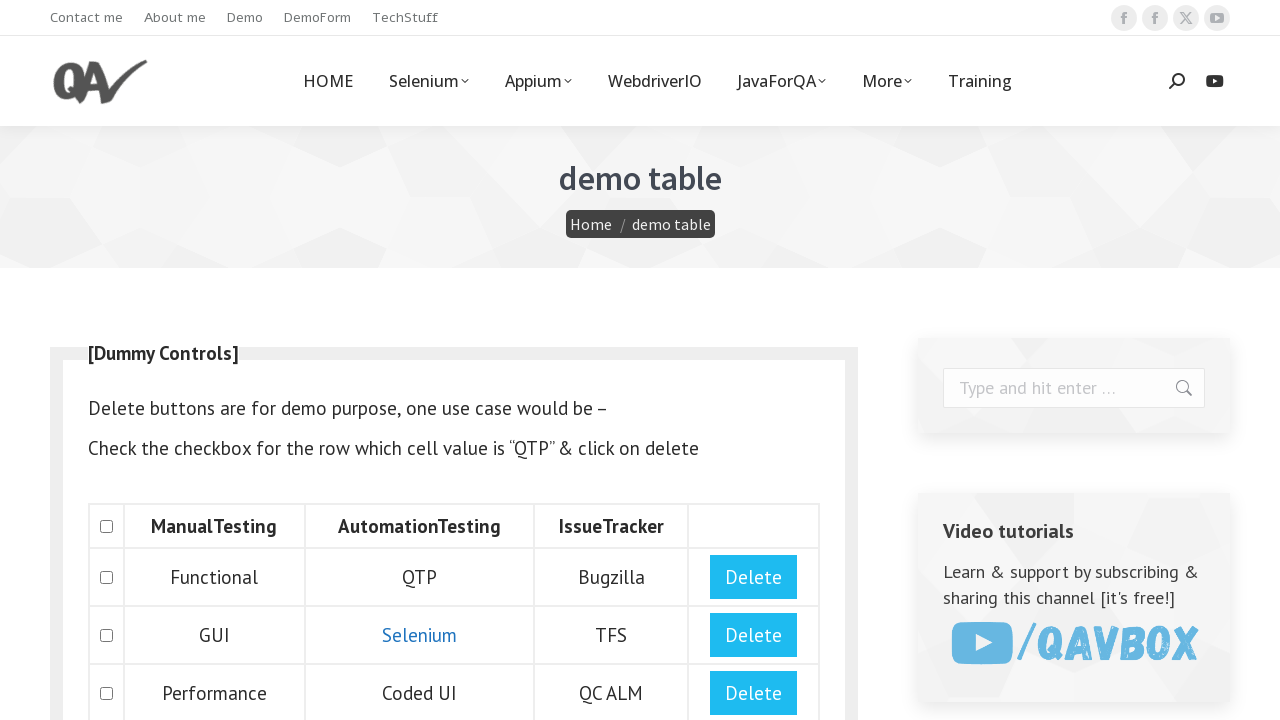

Verified table cell at row 2, column 5 is accessible
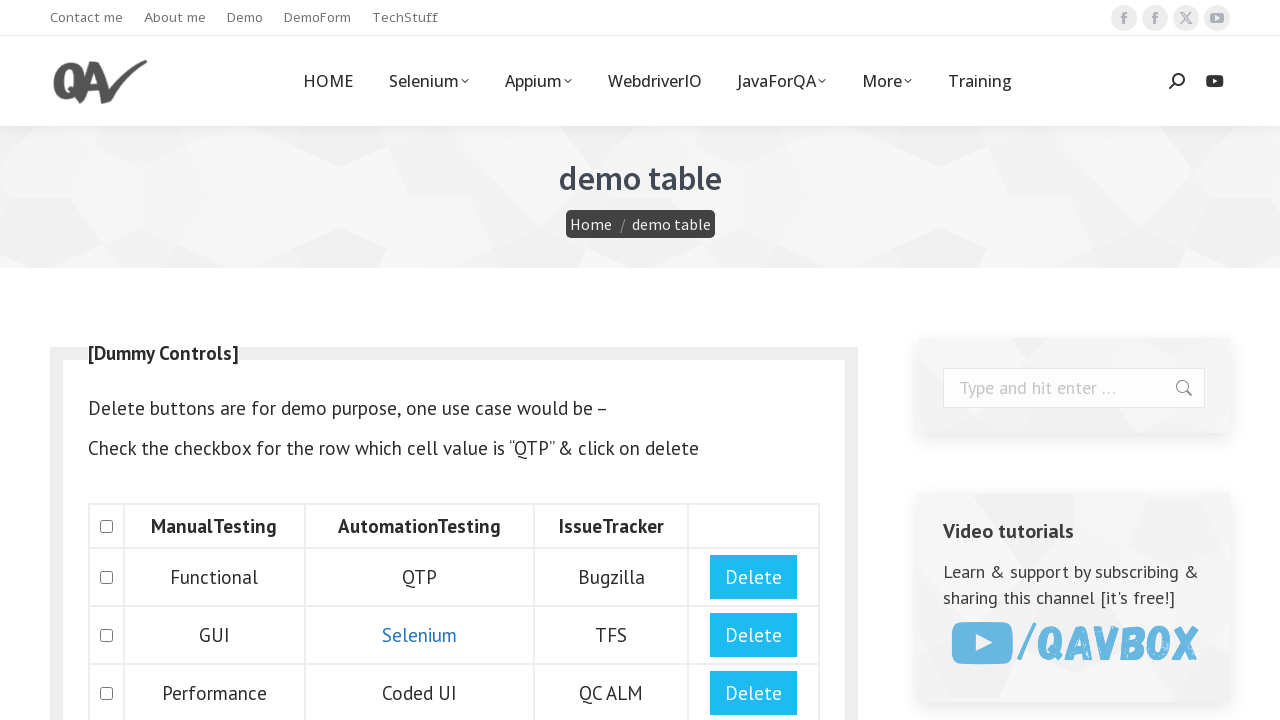

Verified table cell at row 3, column 1 is accessible
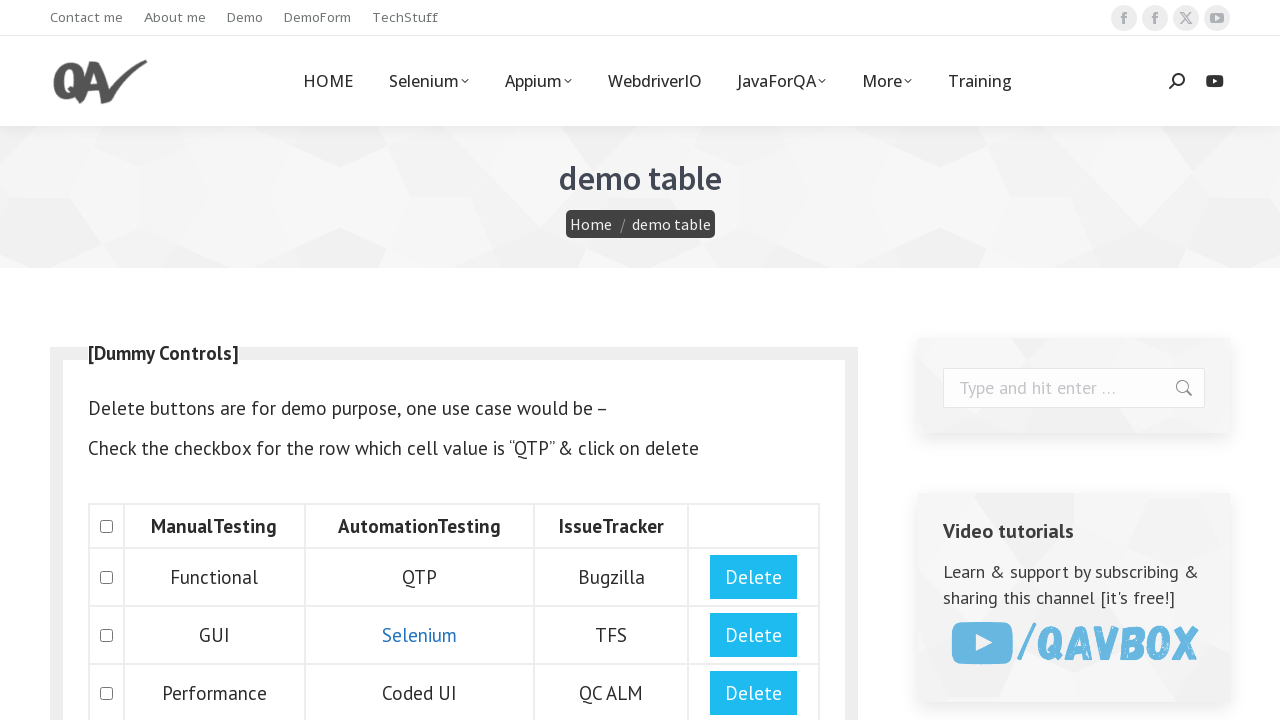

Verified table cell at row 3, column 2 is accessible
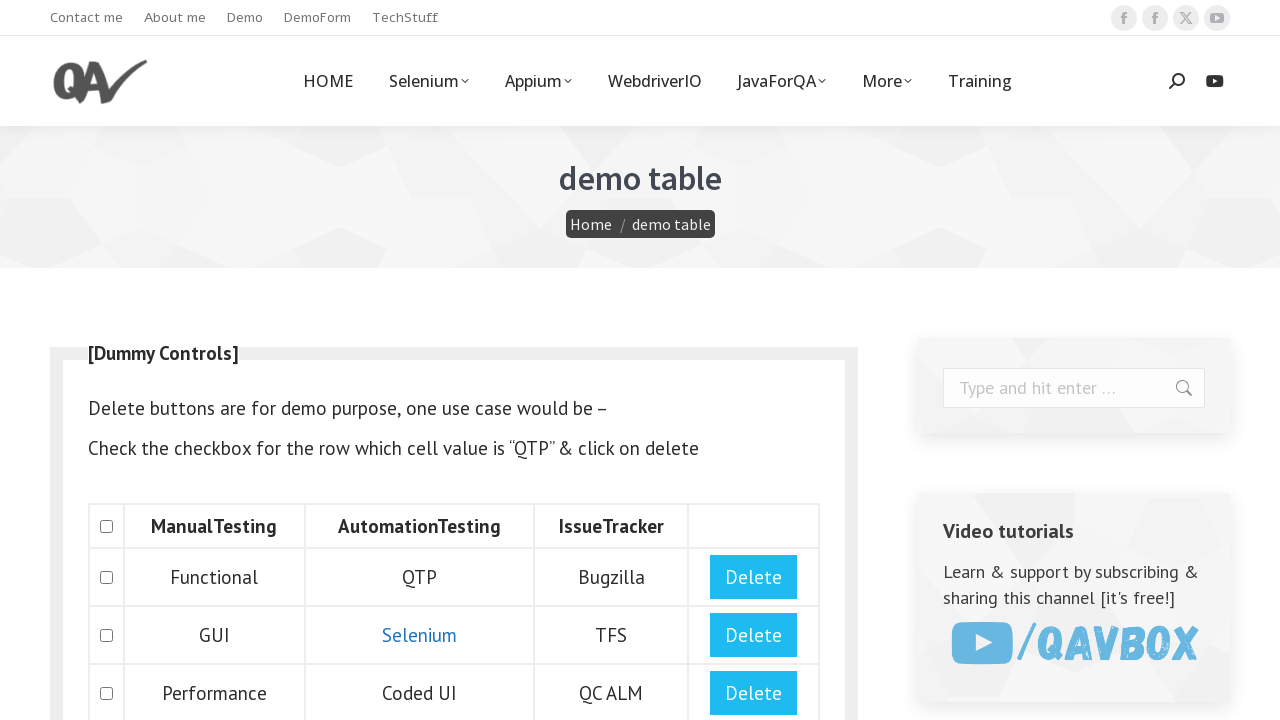

Verified table cell at row 3, column 3 is accessible
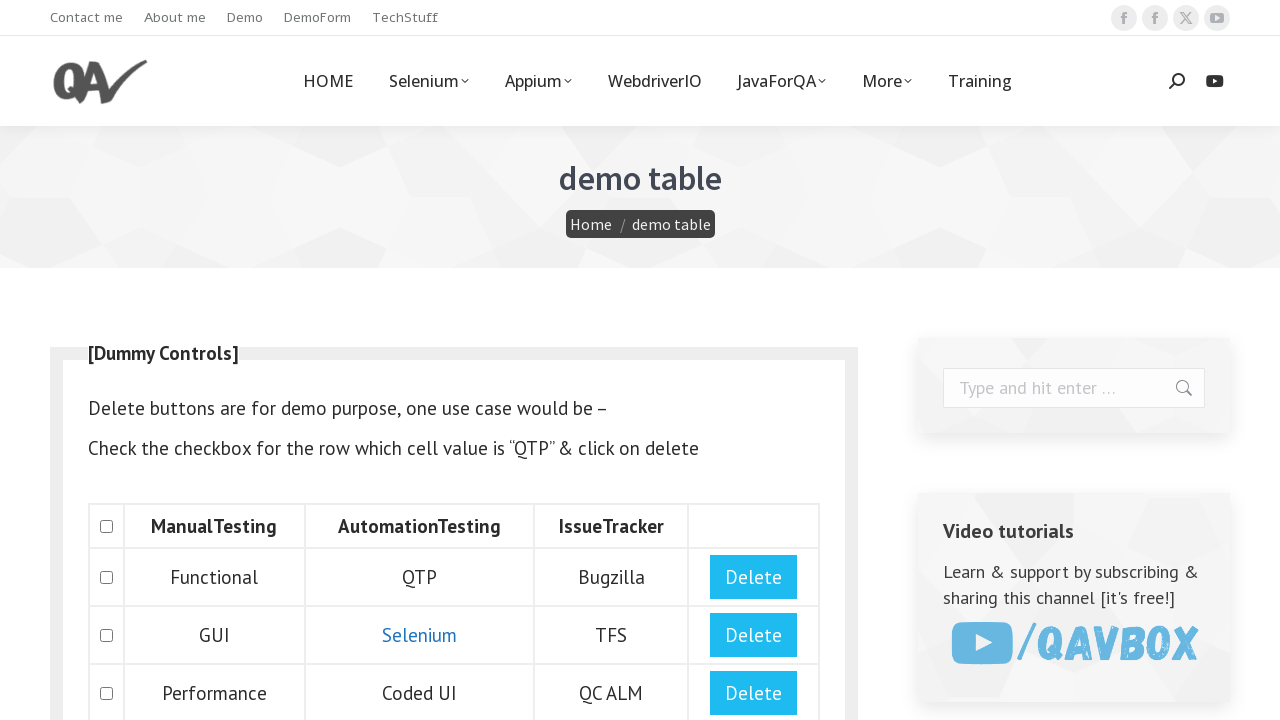

Verified table cell at row 3, column 4 is accessible
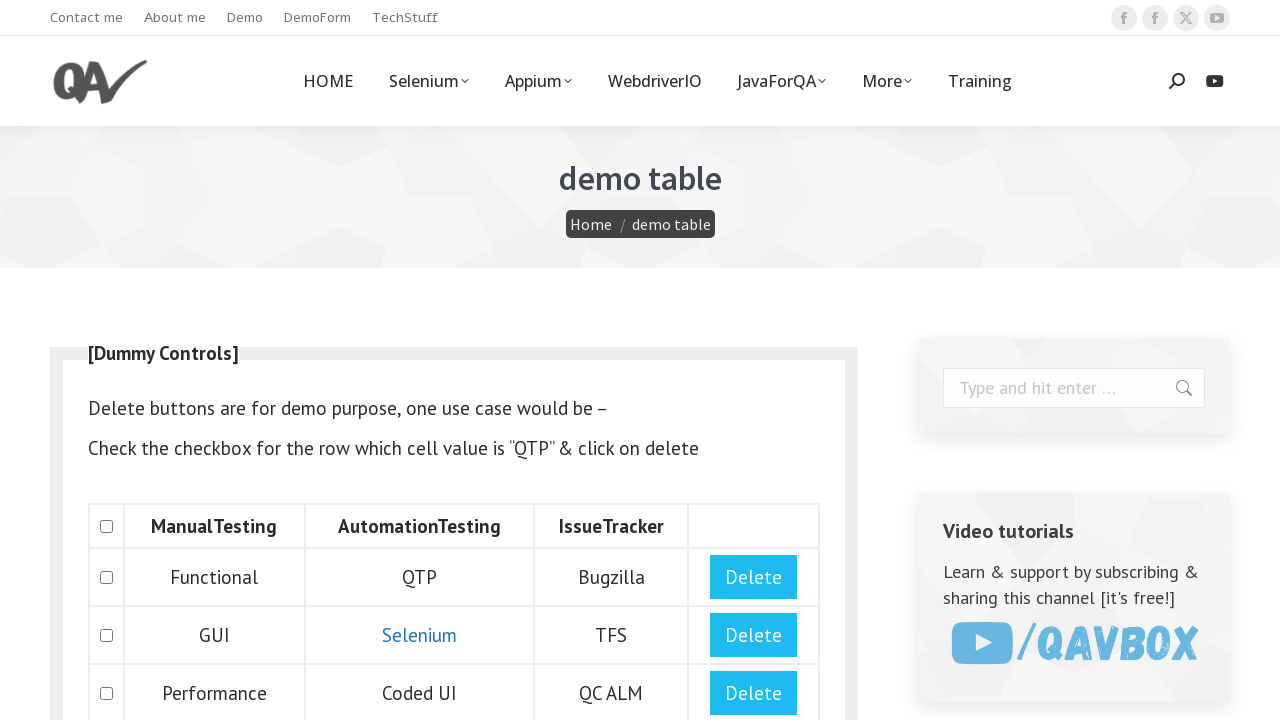

Verified table cell at row 3, column 5 is accessible
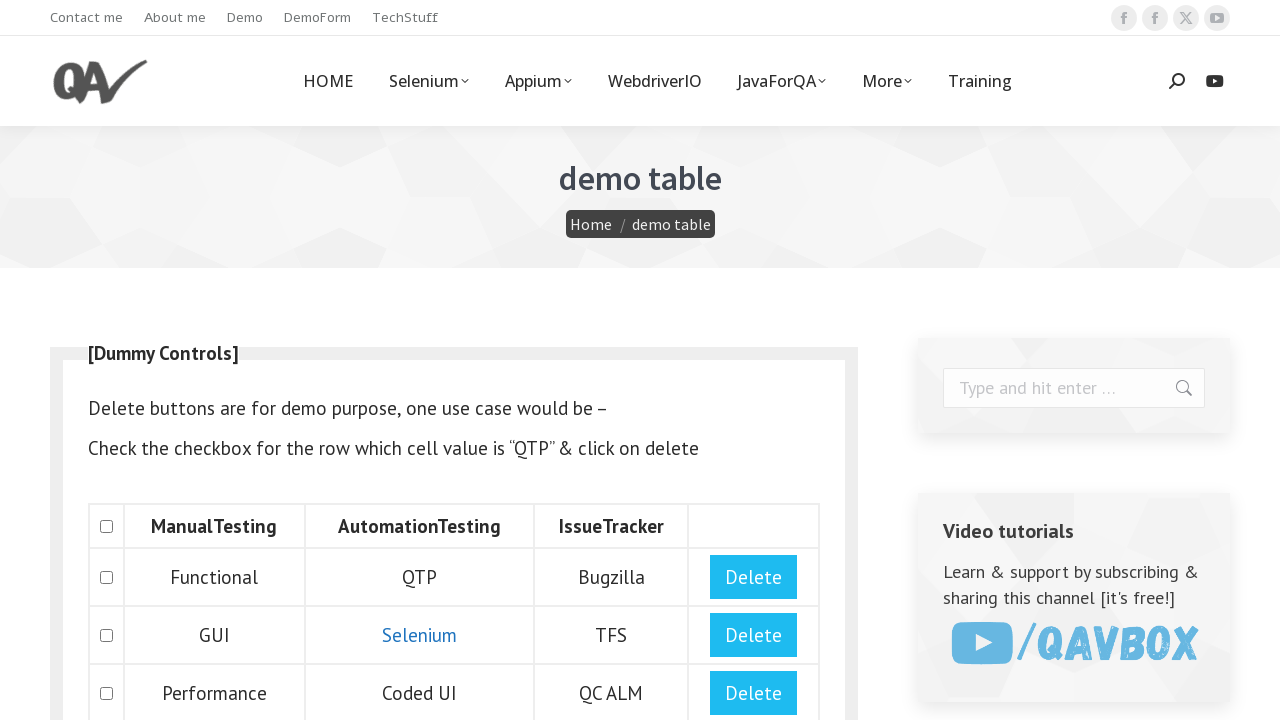

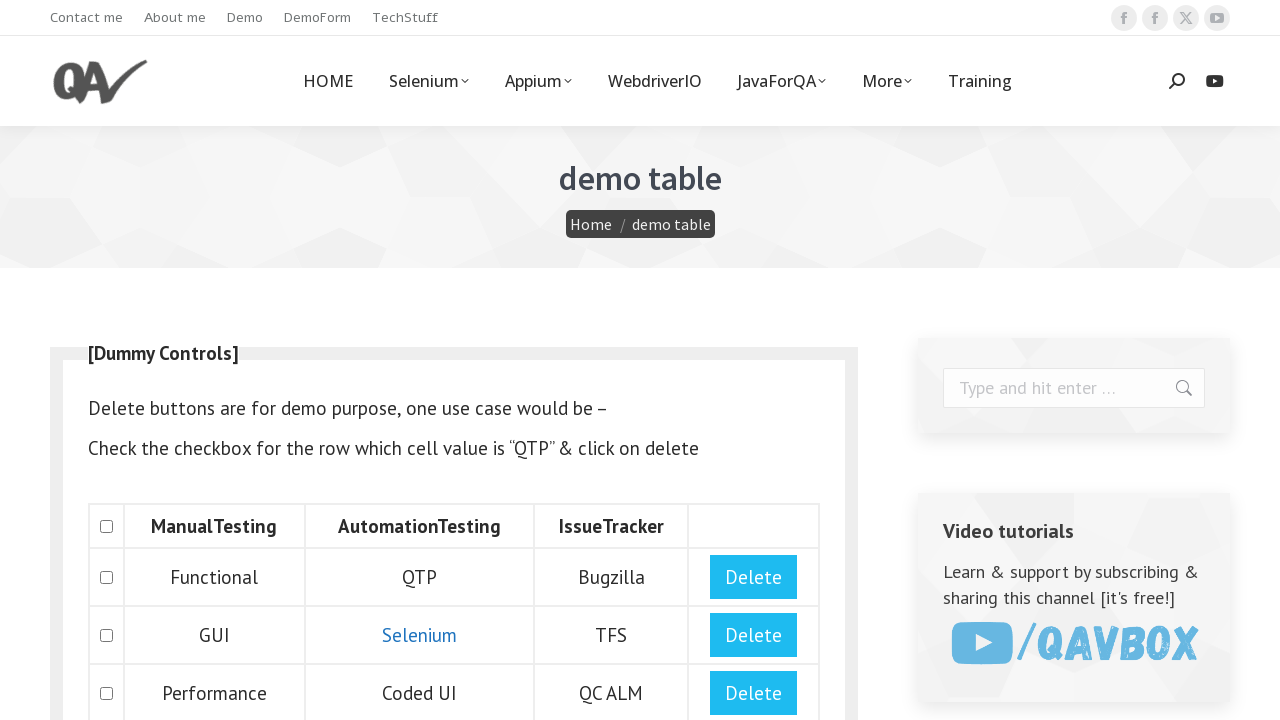